Tests the Senior Citizen Discount checkbox functionality by verifying it is initially unchecked, clicking it, and verifying it becomes checked

Starting URL: https://rahulshettyacademy.com/dropdownsPractise/

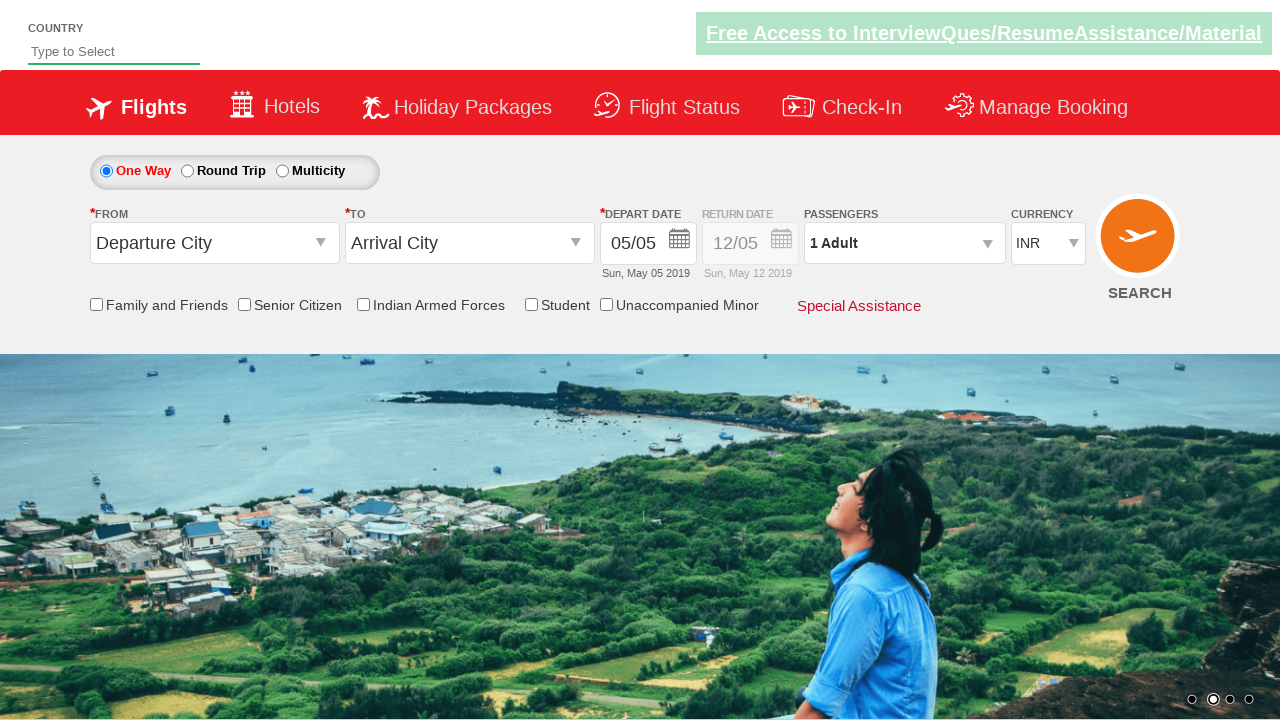

Navigated to https://rahulshettyacademy.com/dropdownsPractise/
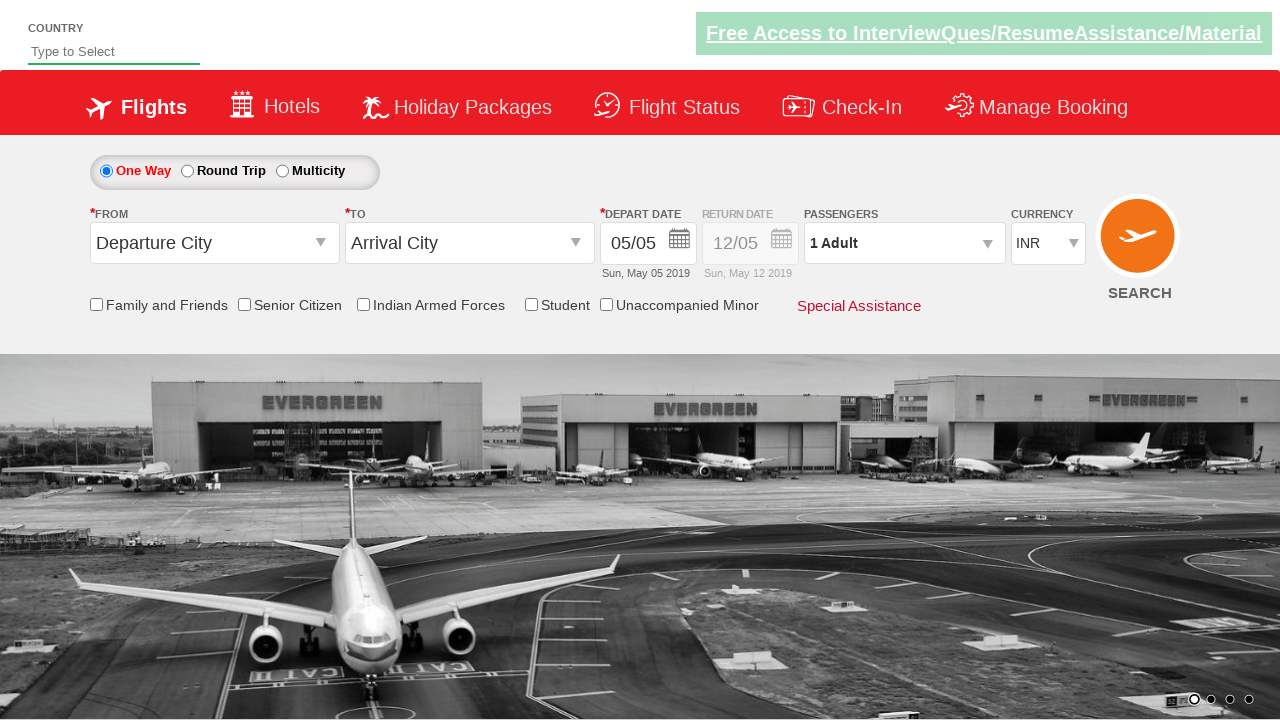

Located Senior Citizen Discount checkbox
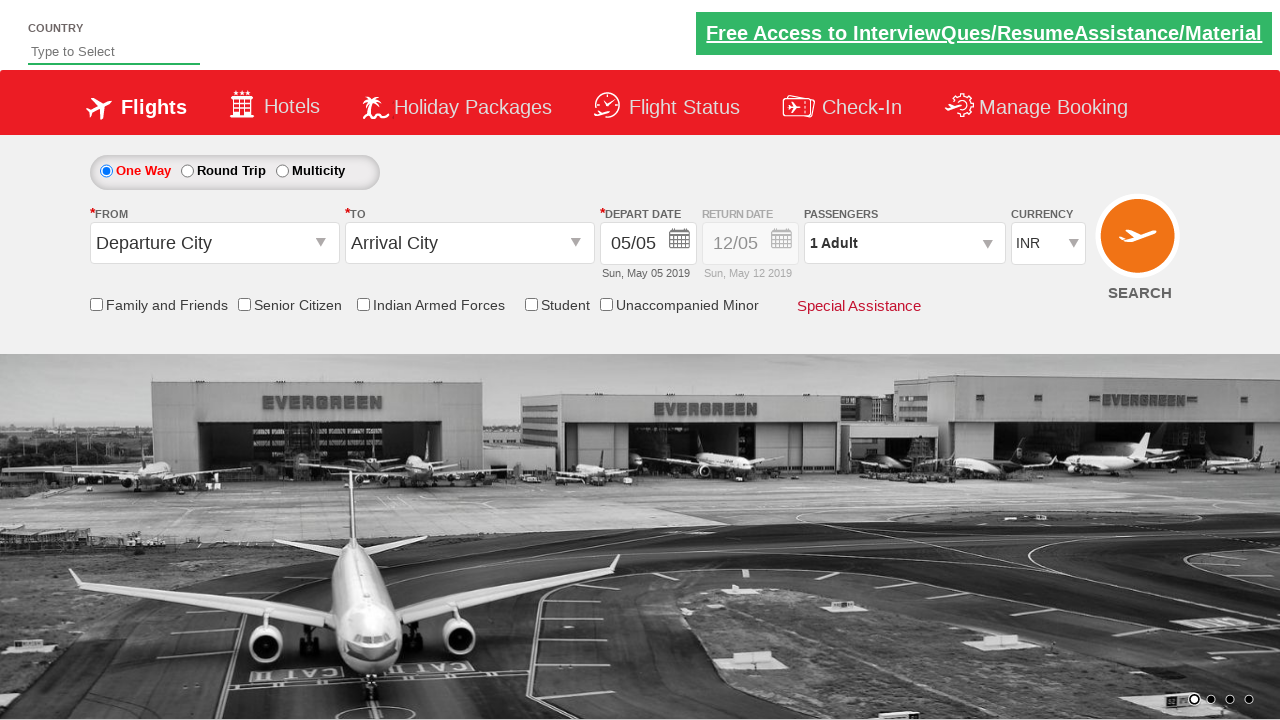

Verified that Senior Citizen Discount checkbox is initially unchecked
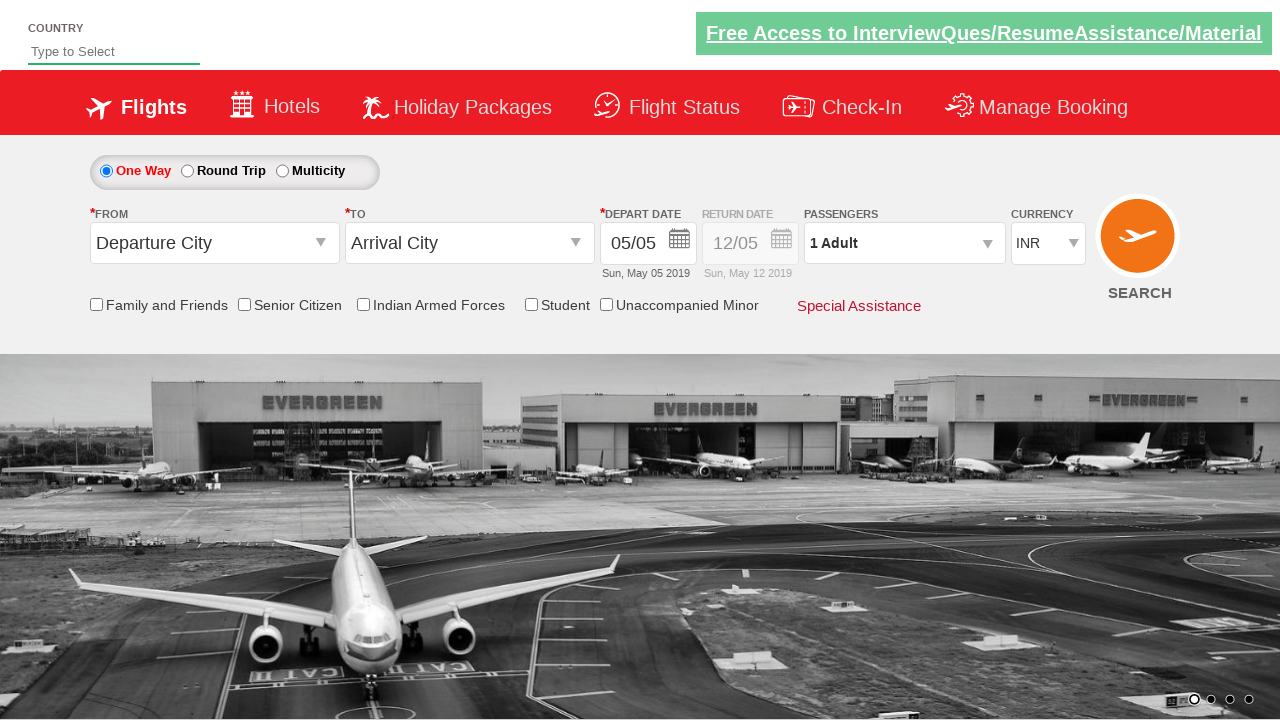

Clicked the Senior Citizen Discount checkbox at (244, 304) on input[id*='SeniorCitizenDiscount']
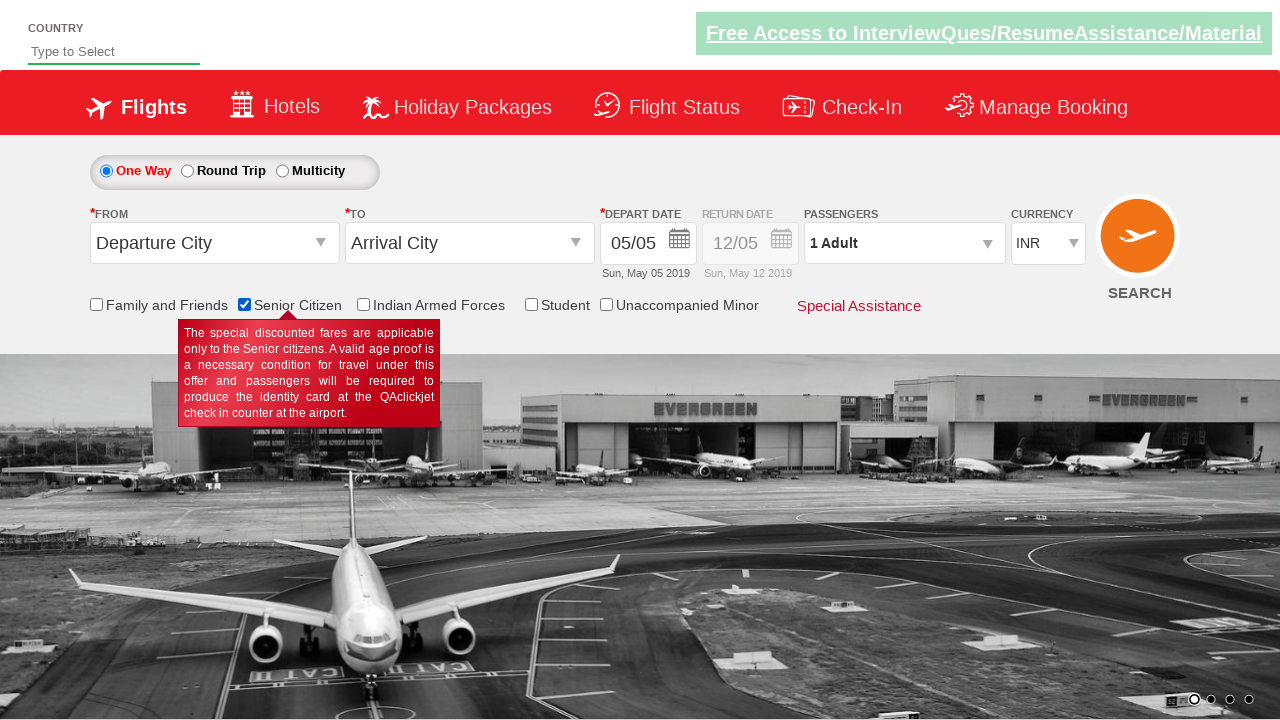

Verified that Senior Citizen Discount checkbox is now checked
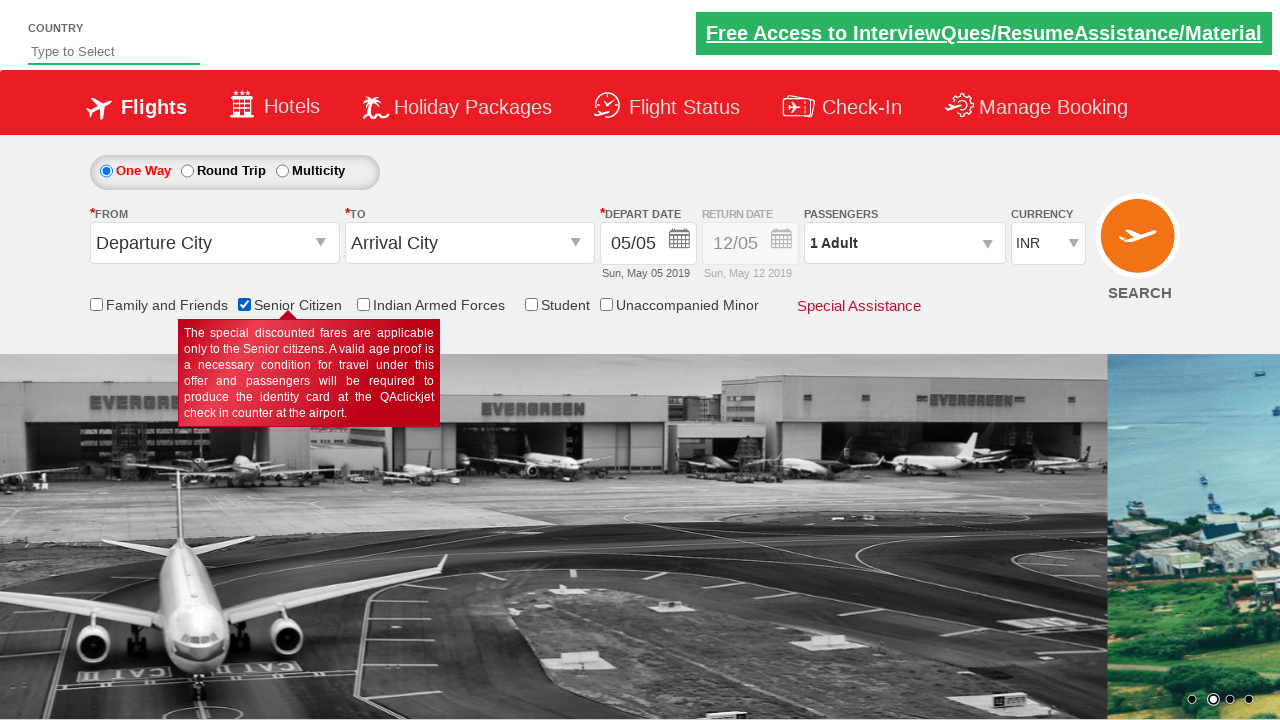

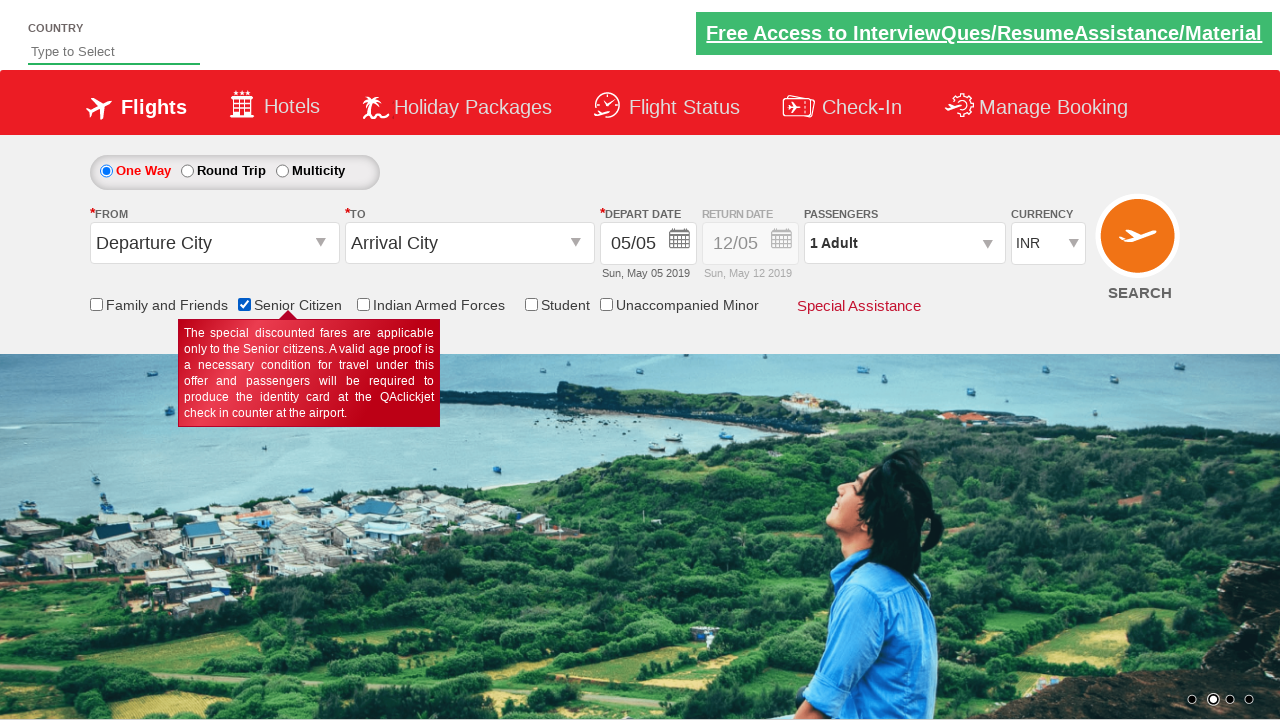